Tests clicking a button with a specific class attribute three times and handling alert dialogs that appear after each click

Starting URL: http://uitestingplayground.com/classattr

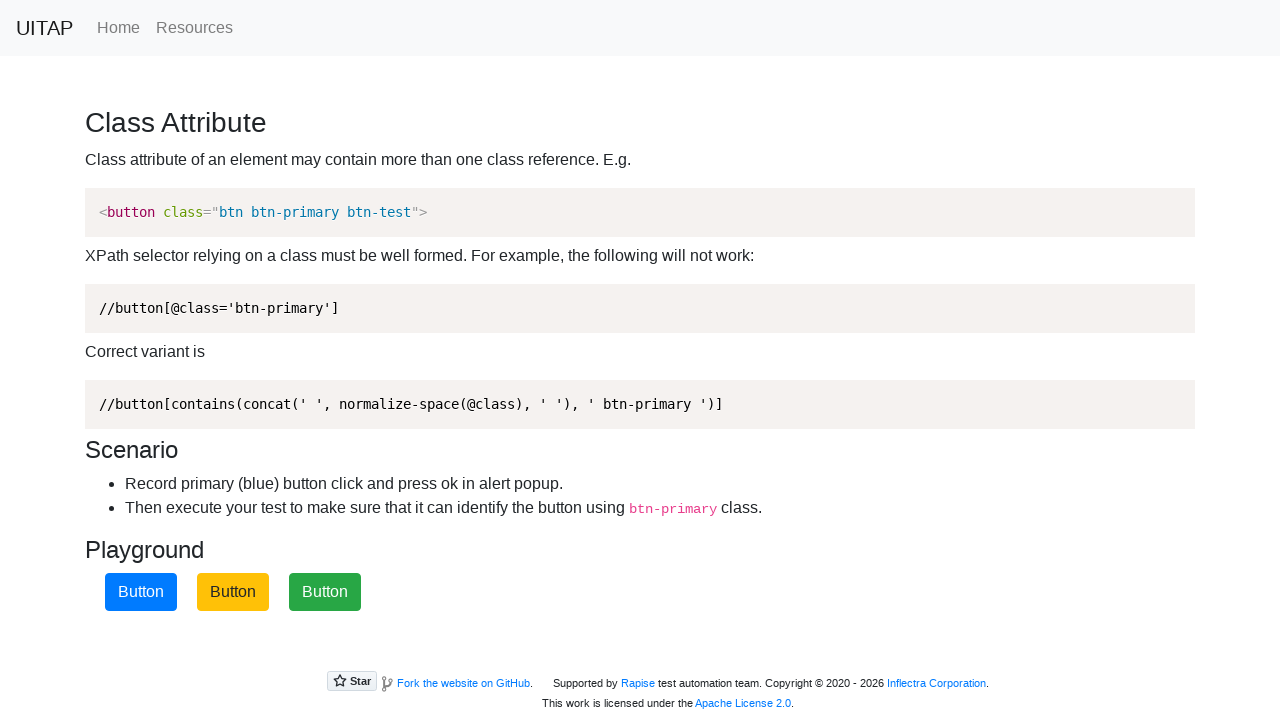

Clicked blue button (attempt 1 of 3) at (141, 592) on xpath=//button[contains(concat(' ', normalize-space(@class), ' '), ' btn-primary
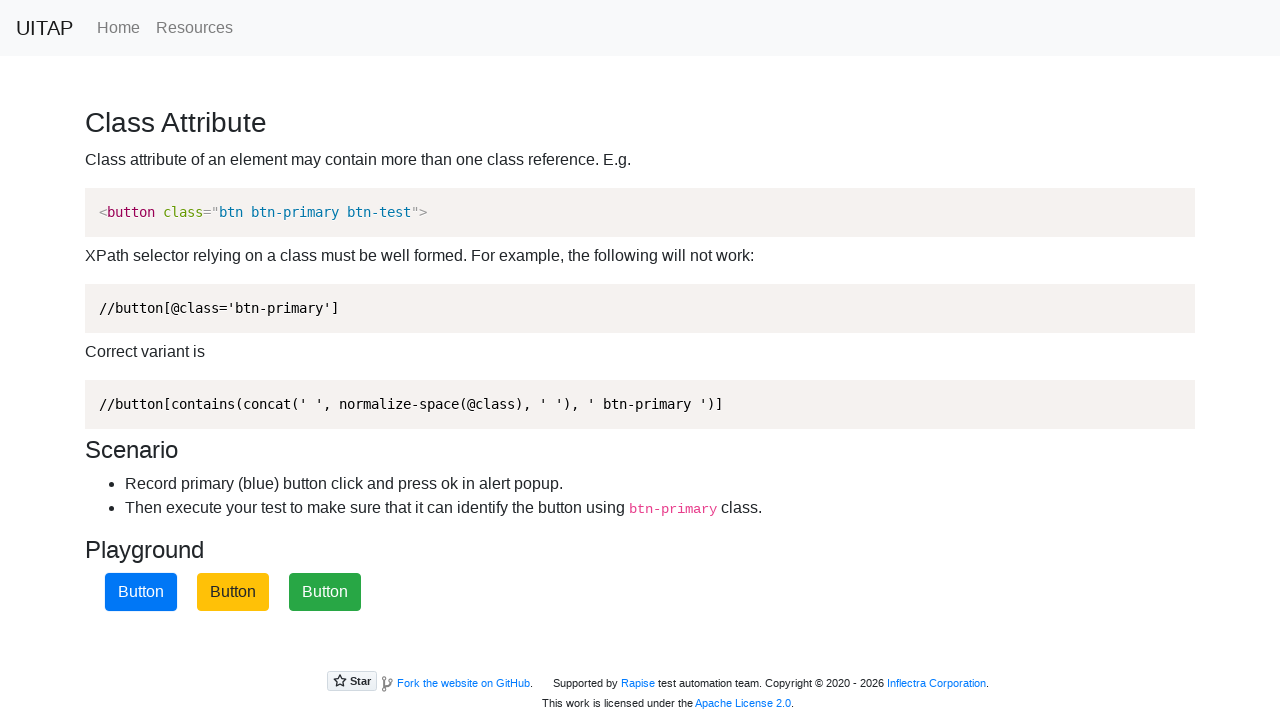

Alert dialog accepted after button click 1
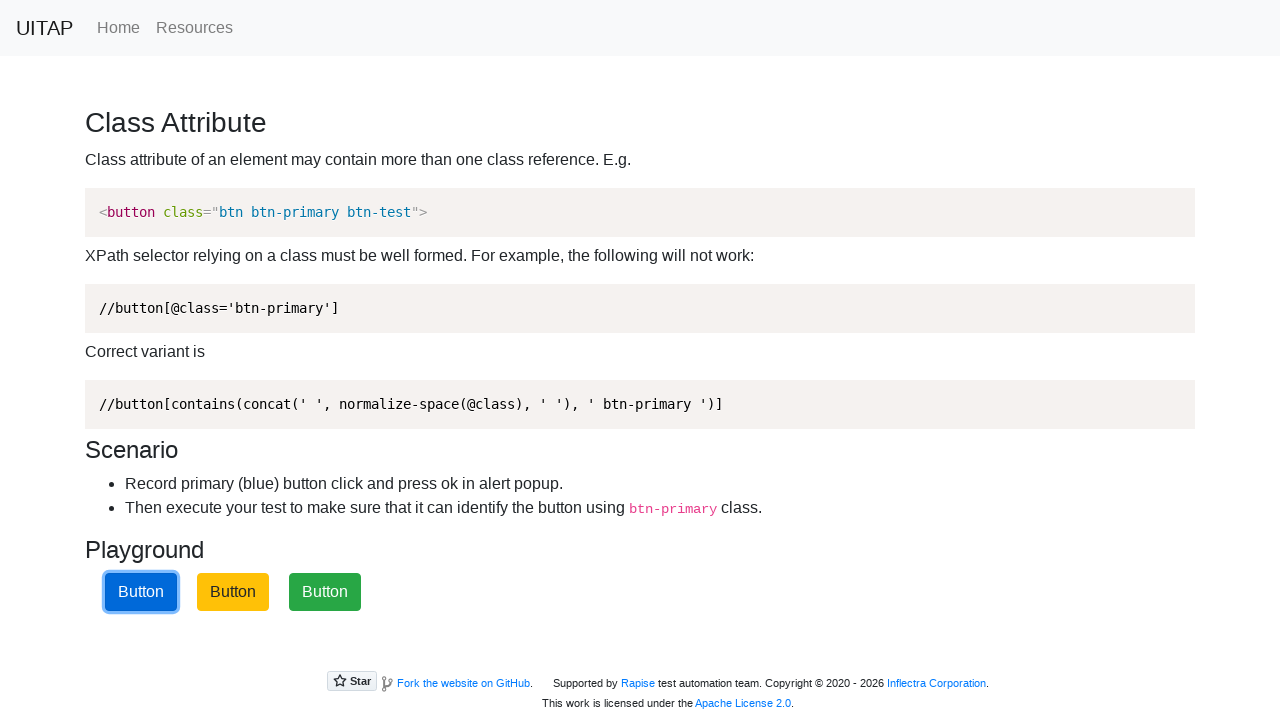

Clicked blue button (attempt 2 of 3) at (141, 592) on xpath=//button[contains(concat(' ', normalize-space(@class), ' '), ' btn-primary
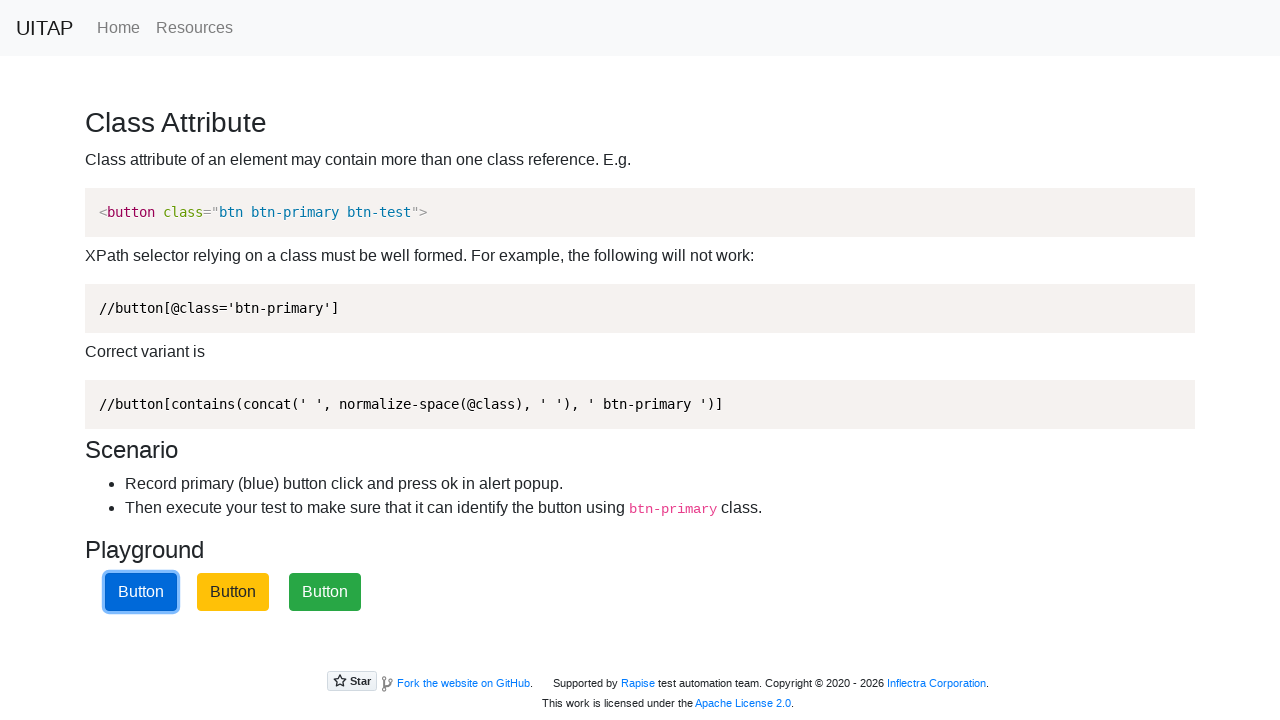

Alert dialog accepted after button click 2
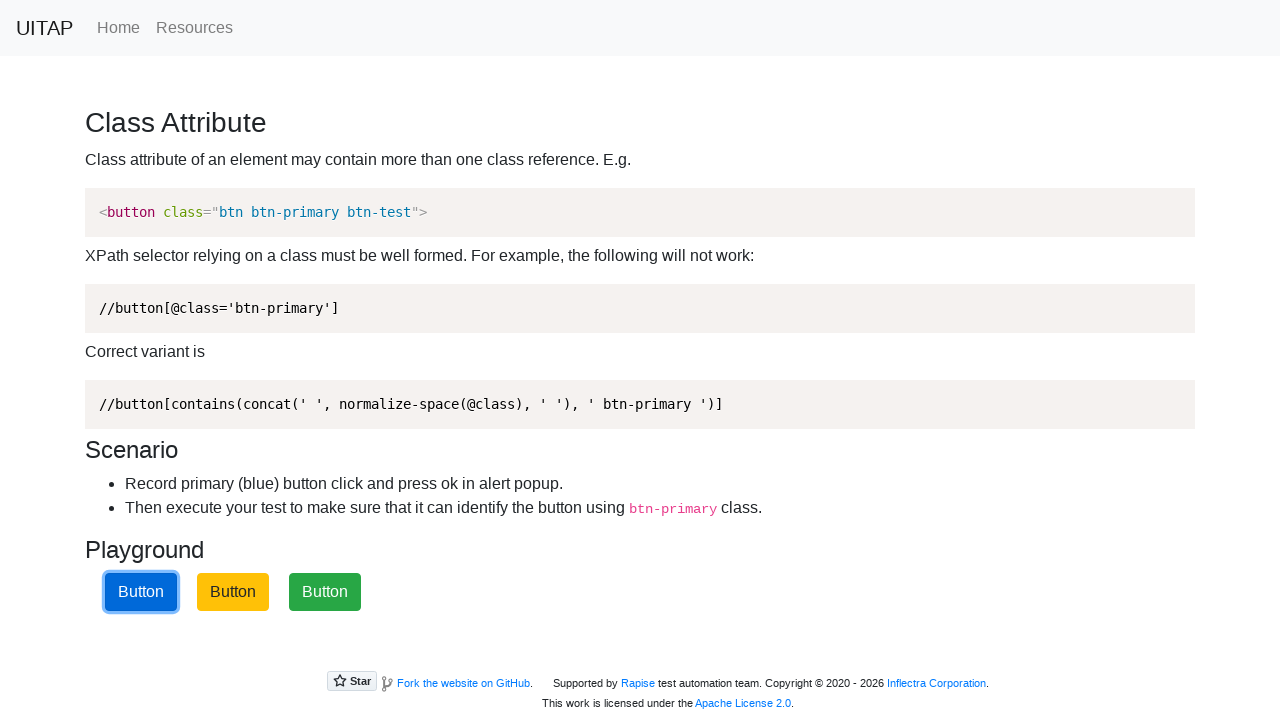

Clicked blue button (attempt 3 of 3) at (141, 592) on xpath=//button[contains(concat(' ', normalize-space(@class), ' '), ' btn-primary
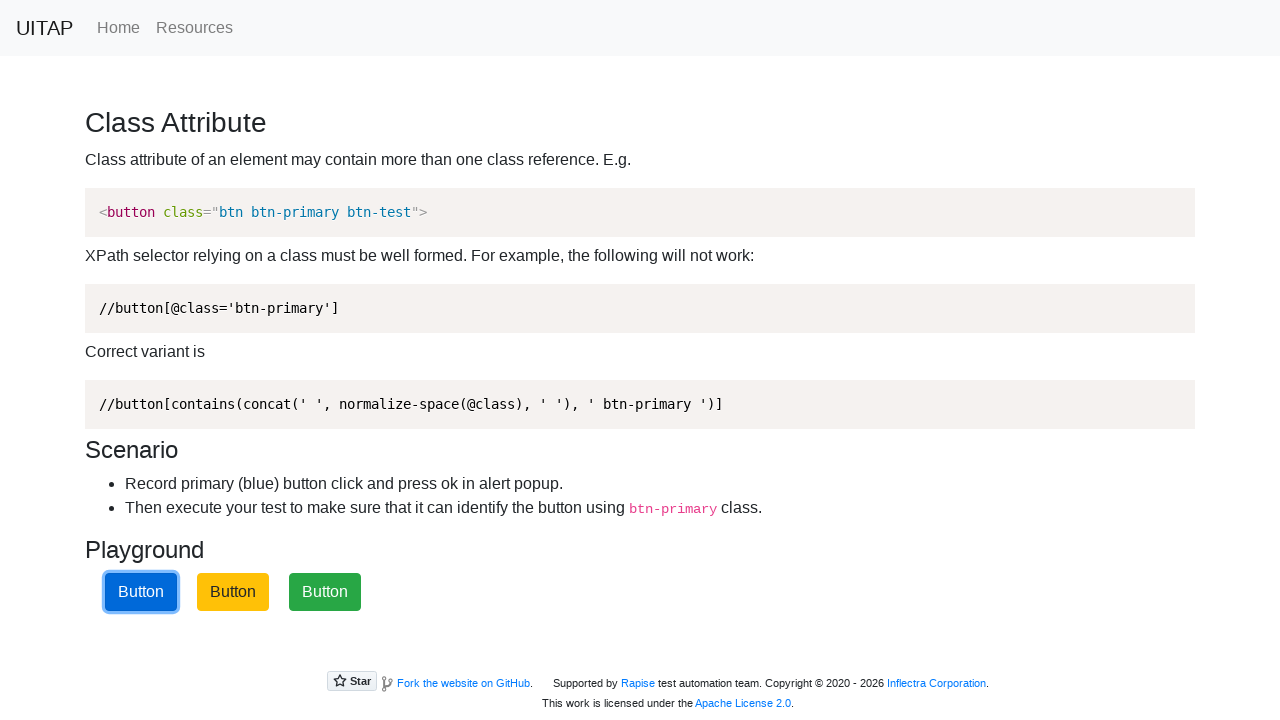

Alert dialog accepted after button click 3
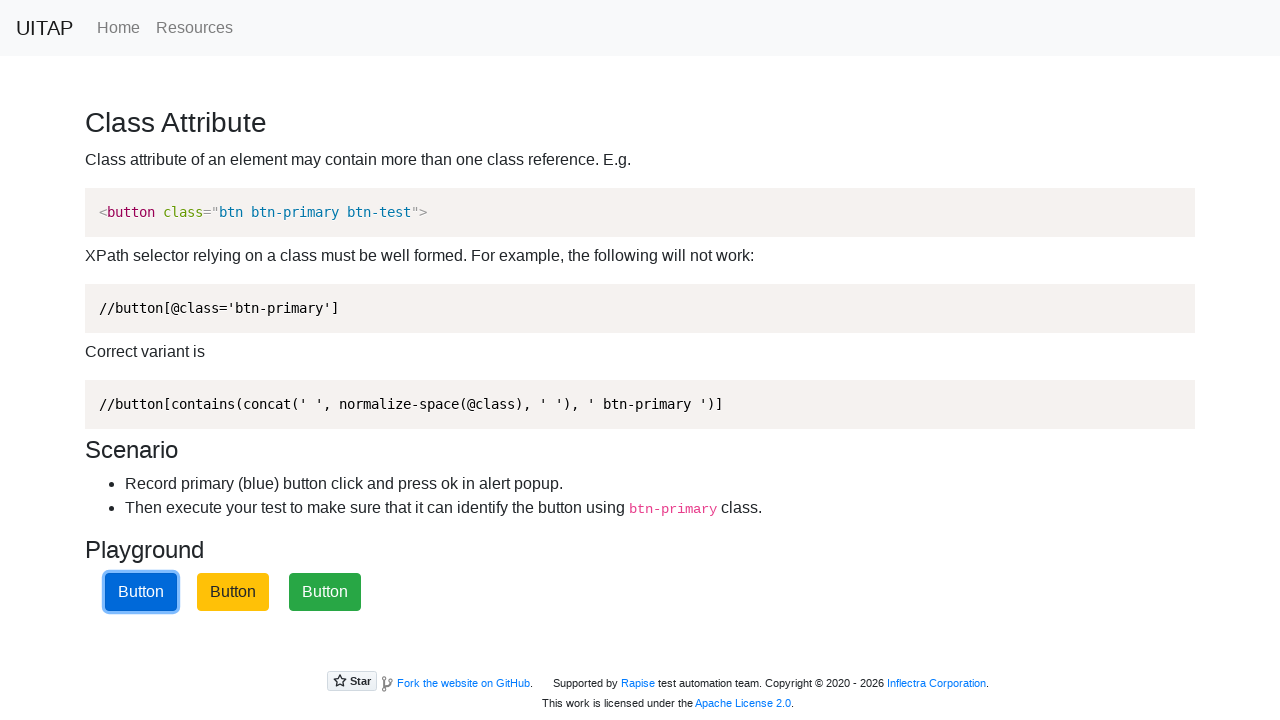

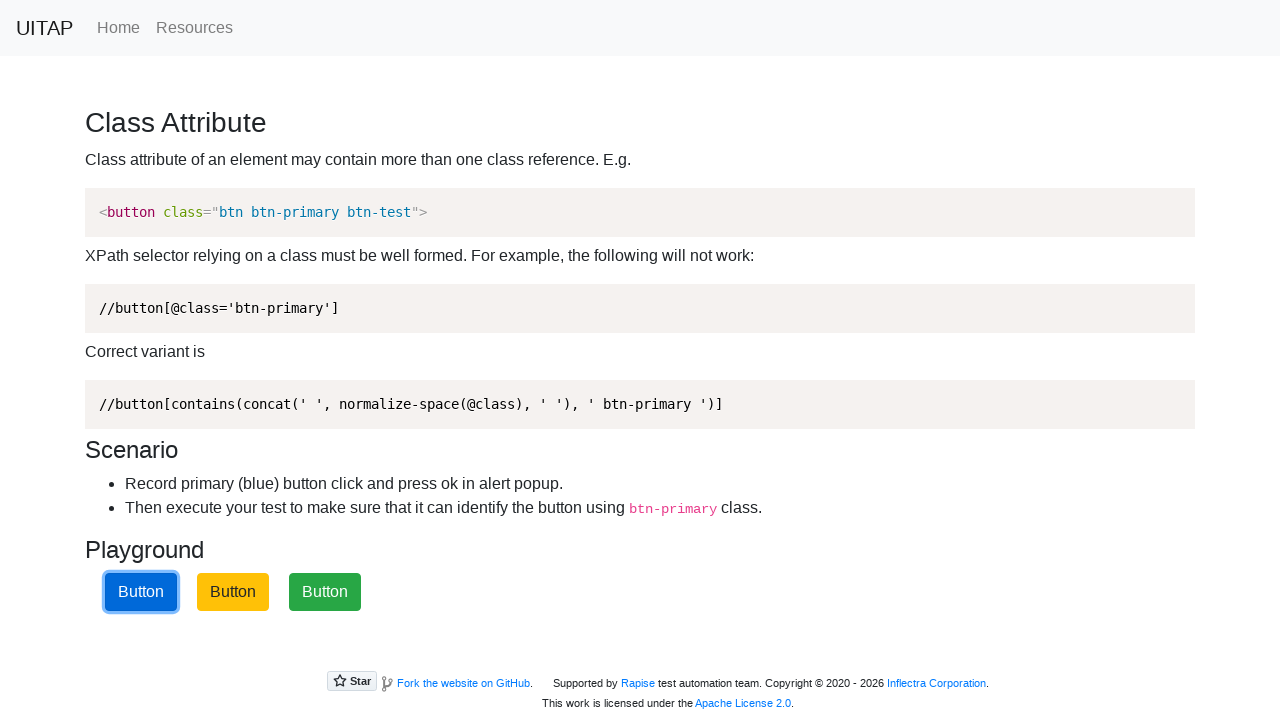